Navigates to Course page and selects a department from dropdown

Starting URL: https://gravitymvctestapplication.azurewebsites.net/Course

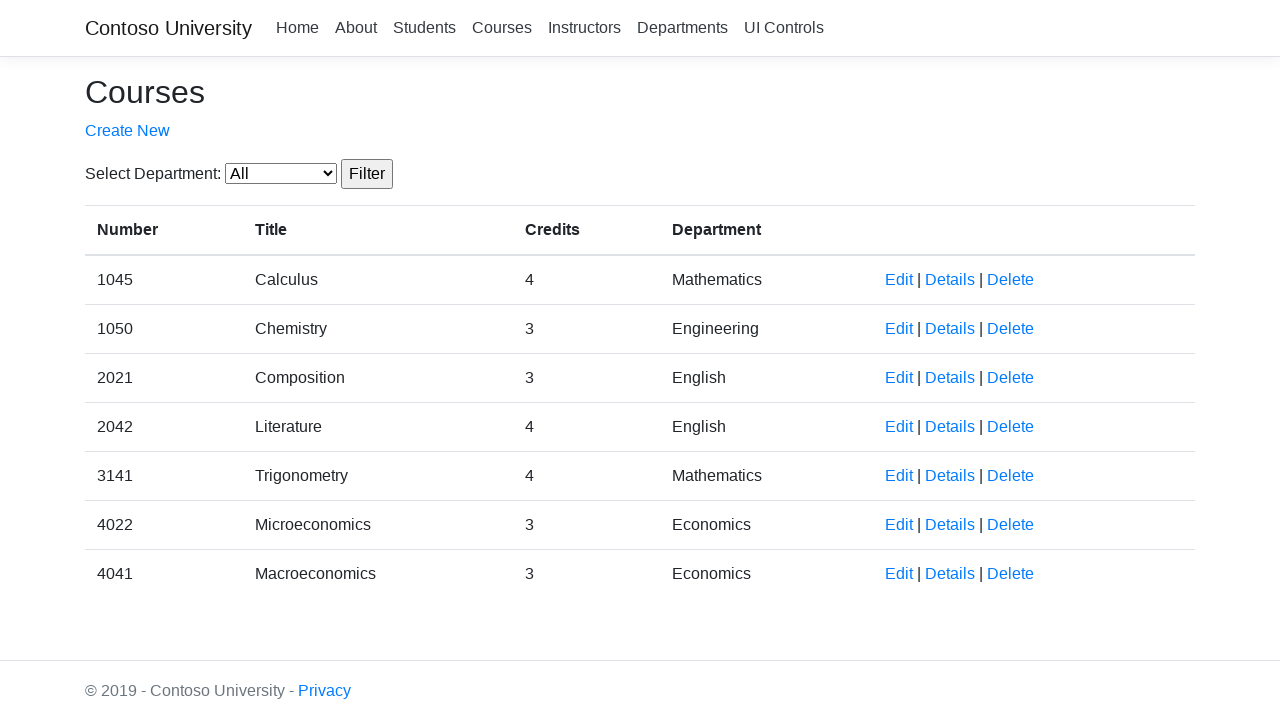

Navigated to Course page
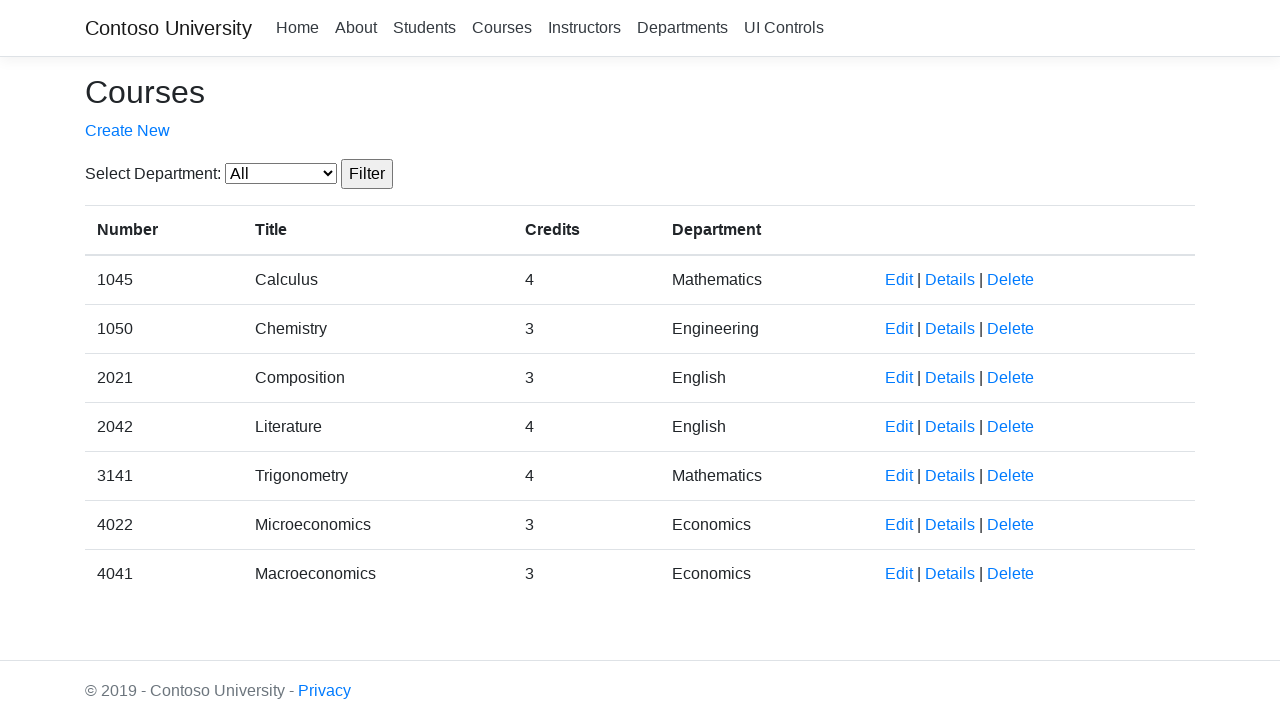

Selected department with value '4' from dropdown on select#SelectedDepartment
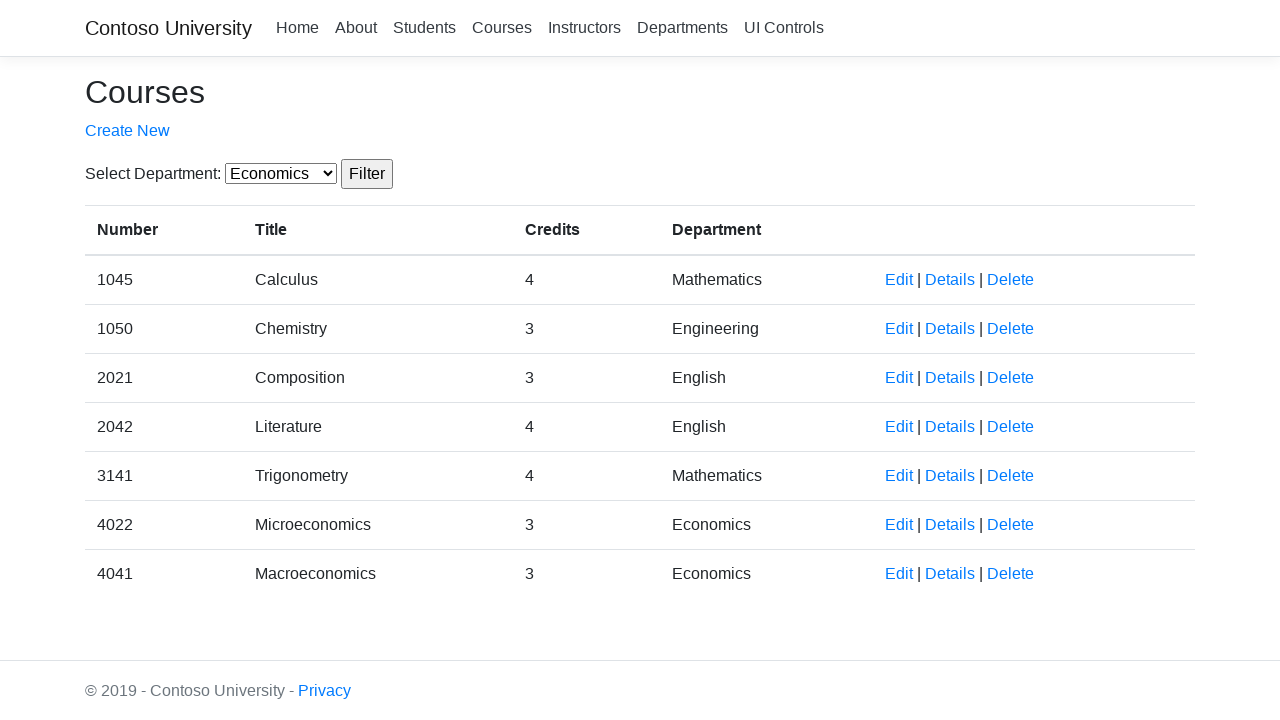

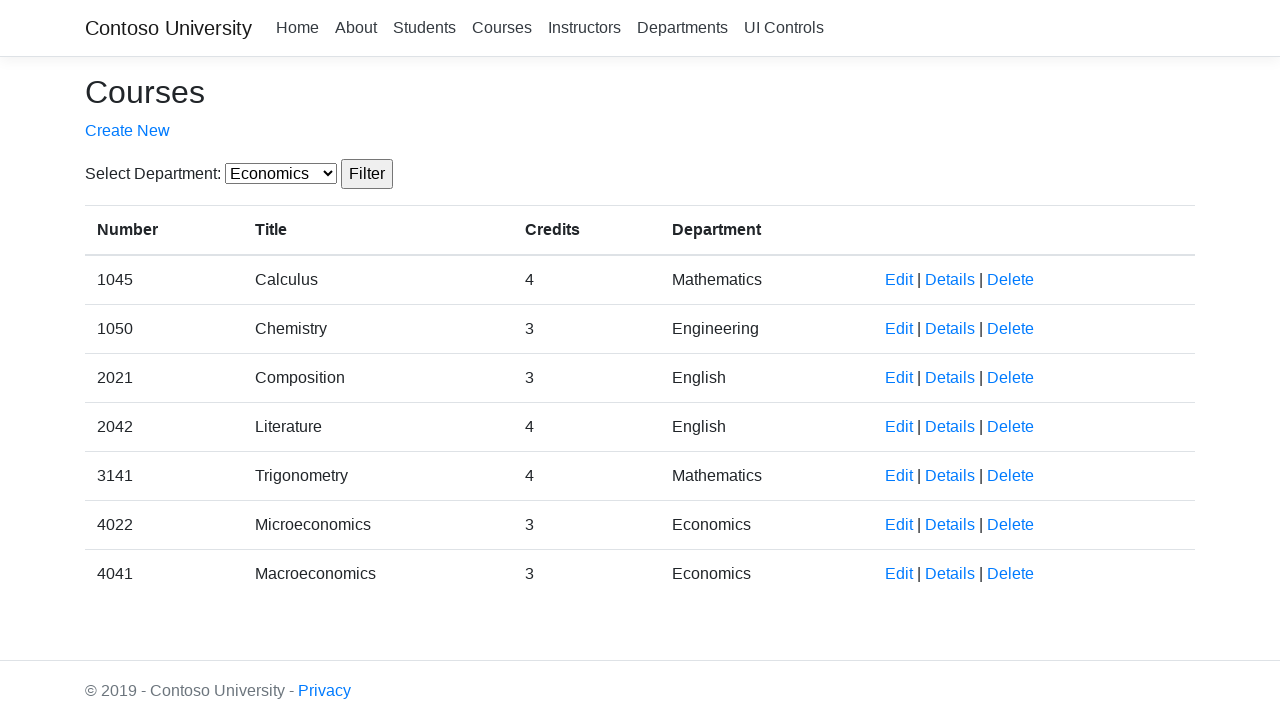